Navigates to the Hockey Teams page and clicks through the first 4 pagination pages, verifying that team data with win percentages loads on each page.

Starting URL: https://www.scrapethissite.com/pages/

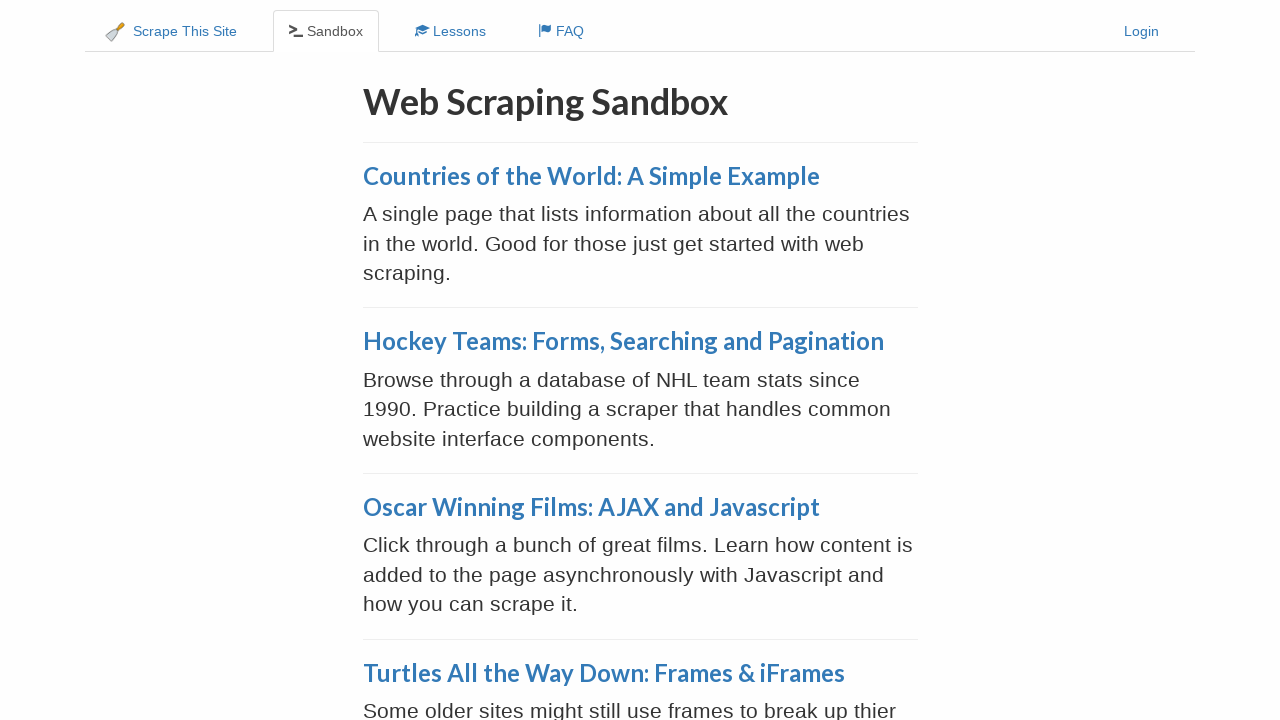

Clicked on Hockey Teams: Forms, Searching and Pagination link at (623, 341) on a:has-text('Hockey Teams: Forms, Searching and Pagination')
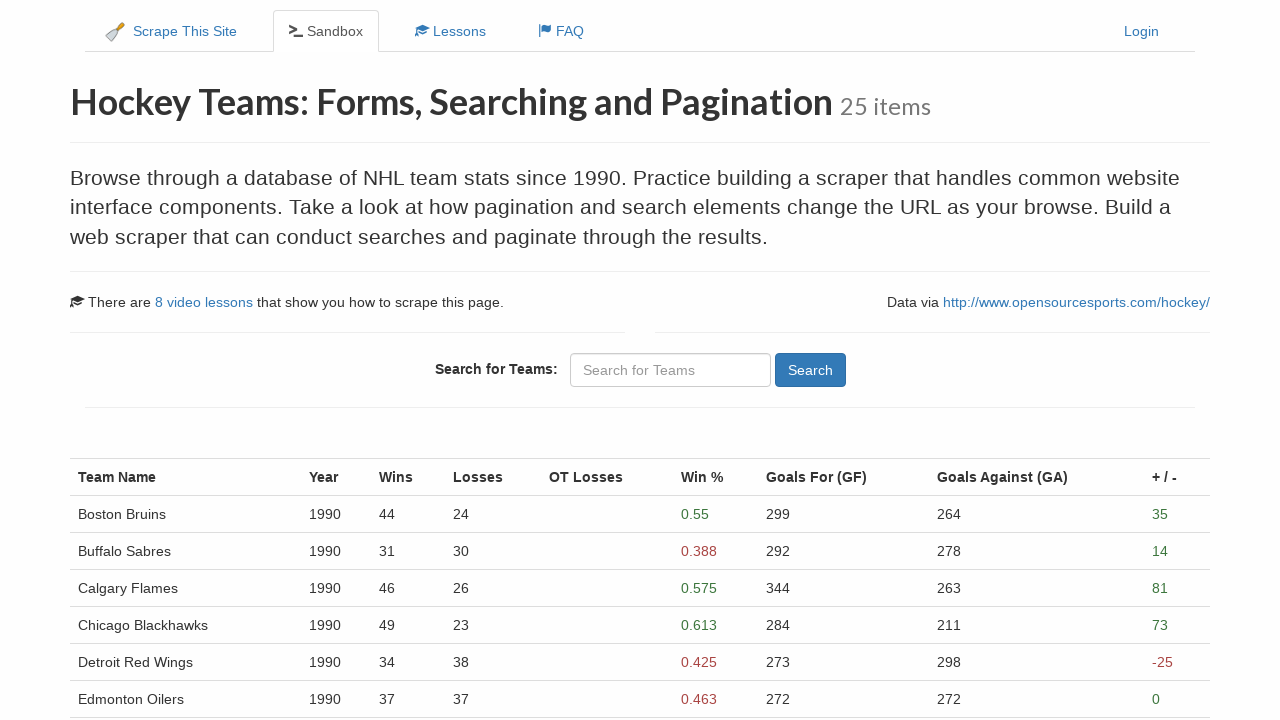

Pagination controls loaded
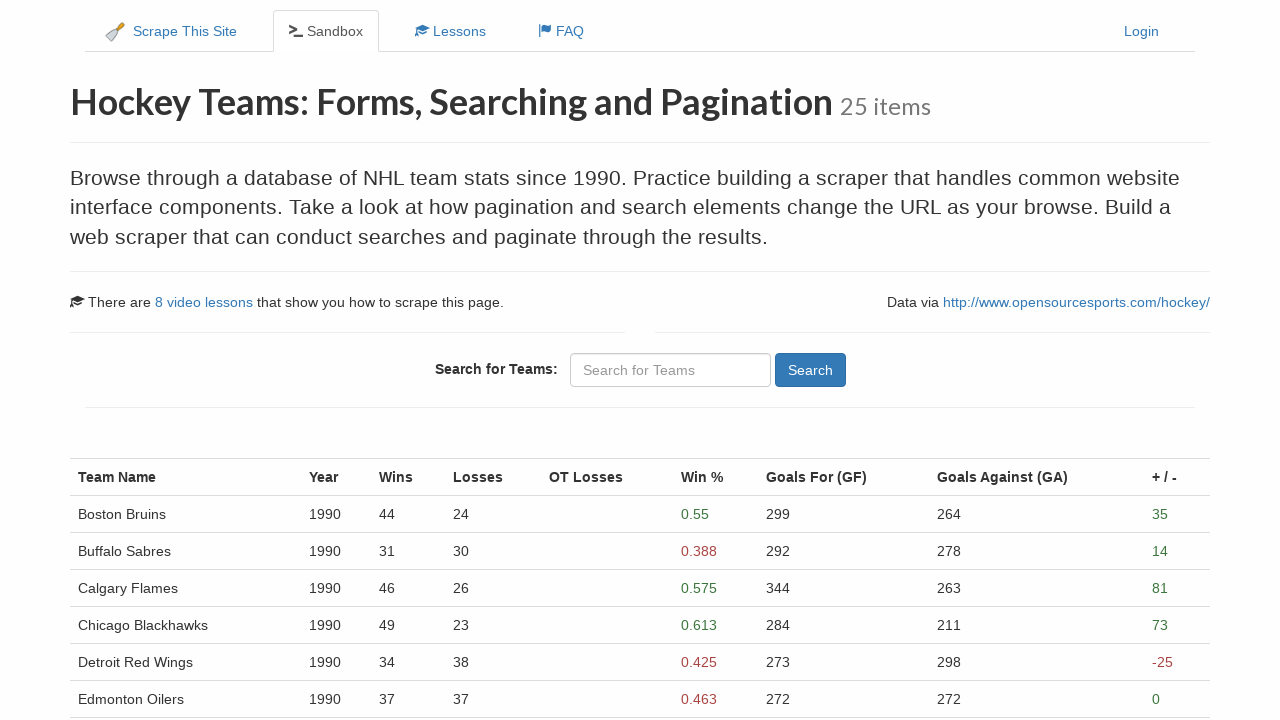

Clicked pagination page 2 at (135, 514) on (//ul[@class='pagination']//a)[2]
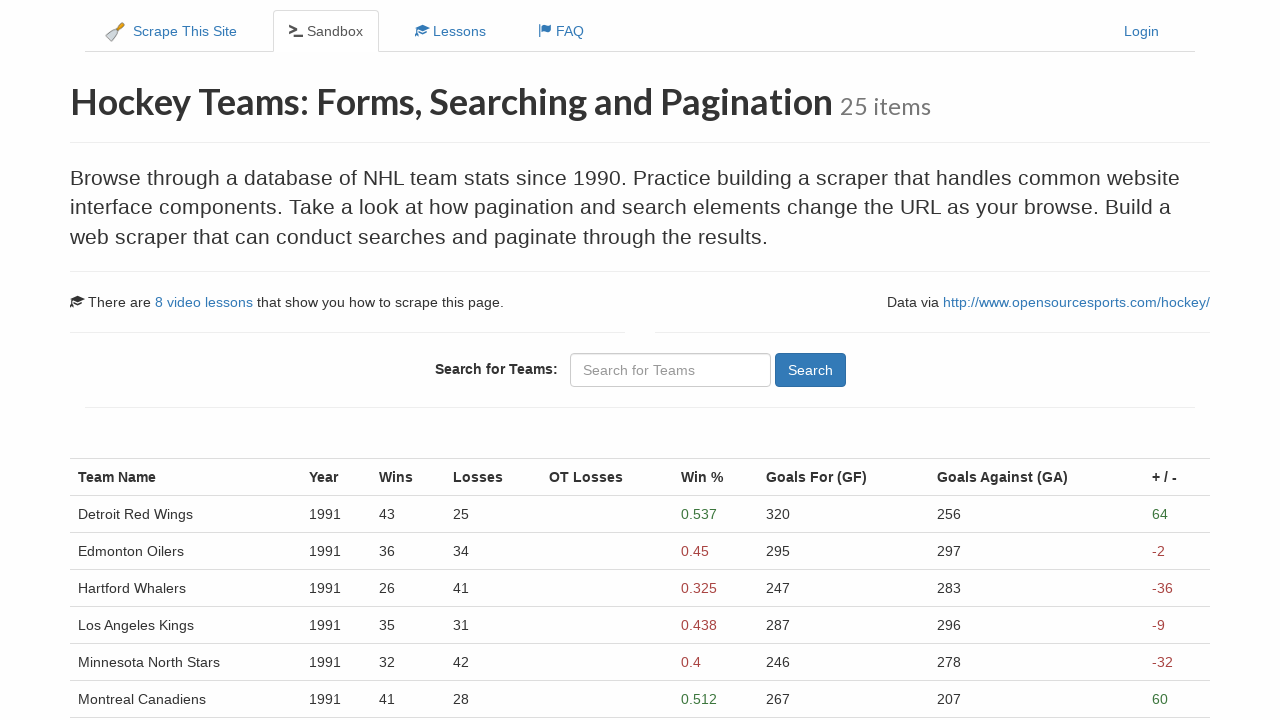

Team data with win percentages loaded on page 2
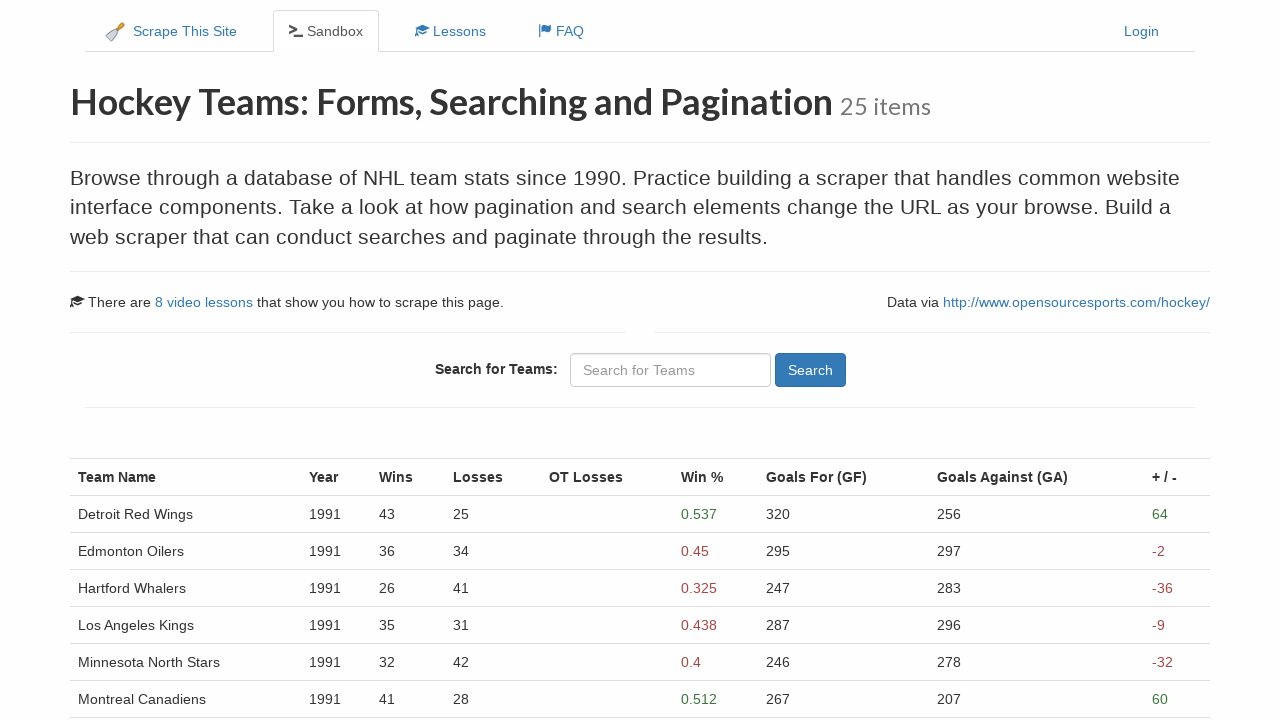

Waited 1 second for page 2 content to stabilize
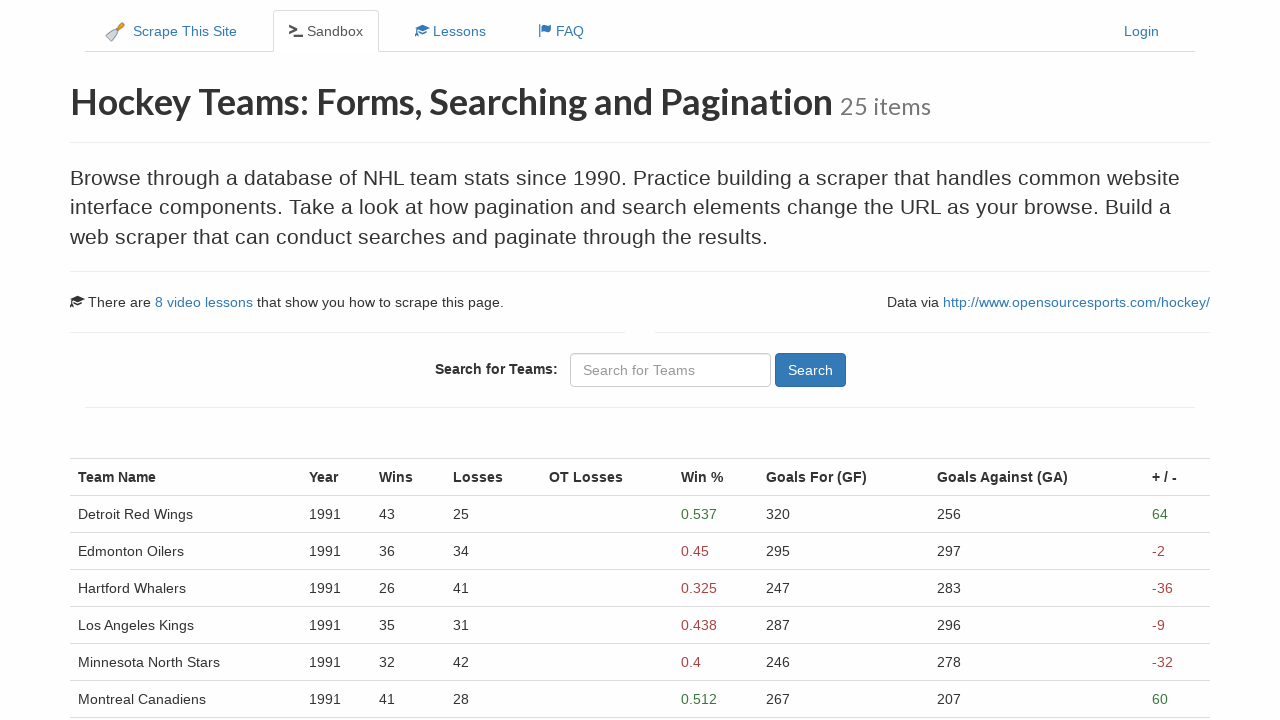

Clicked pagination page 3 at (168, 514) on (//ul[@class='pagination']//a)[3]
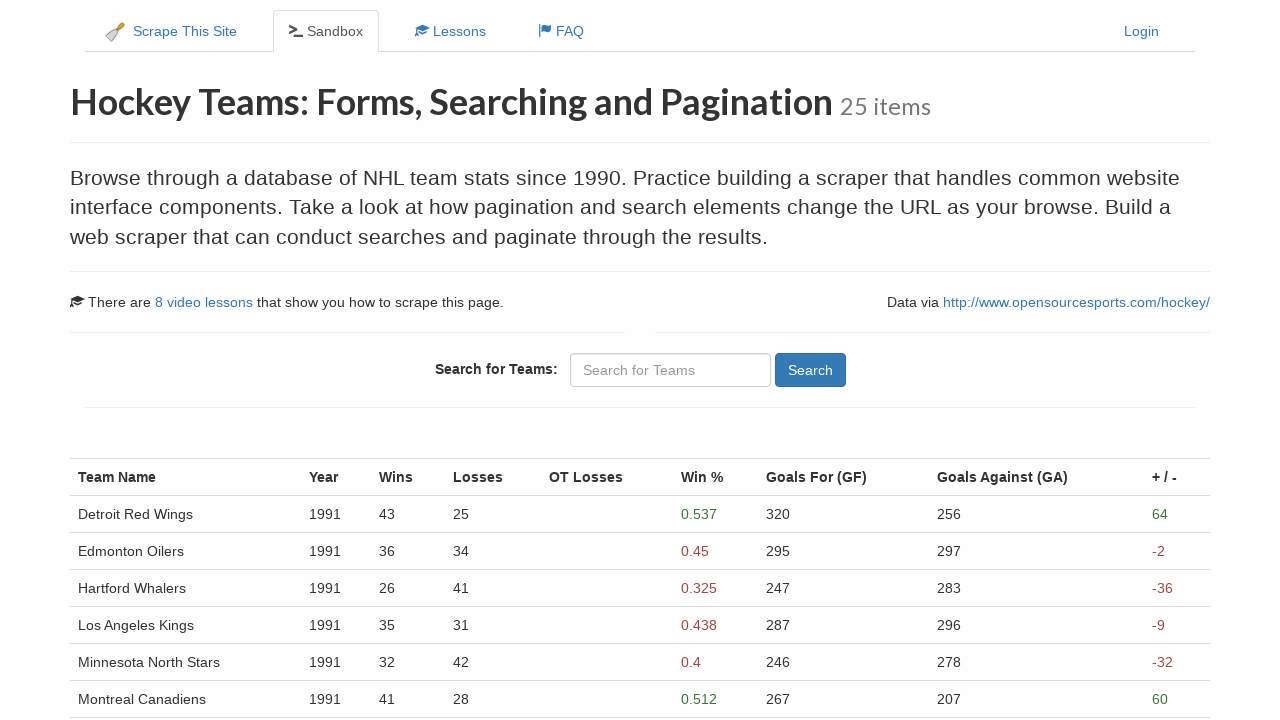

Team data with win percentages loaded on page 3
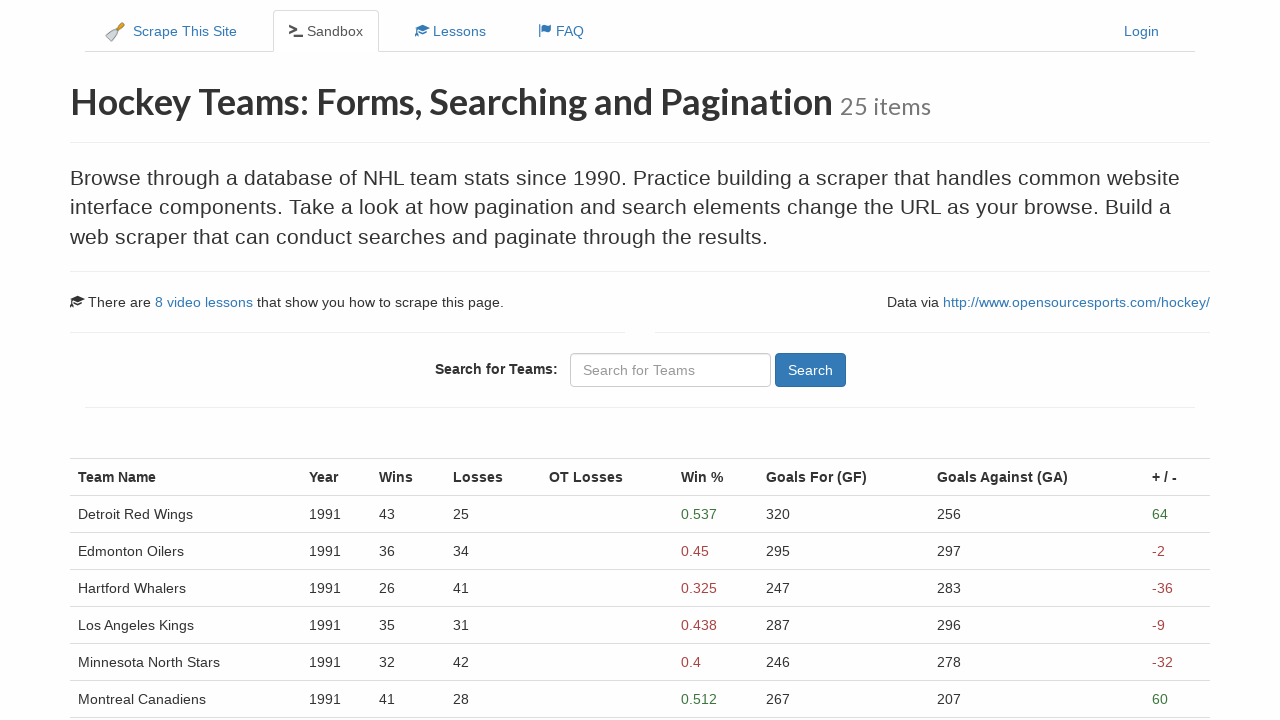

Waited 1 second for page 3 content to stabilize
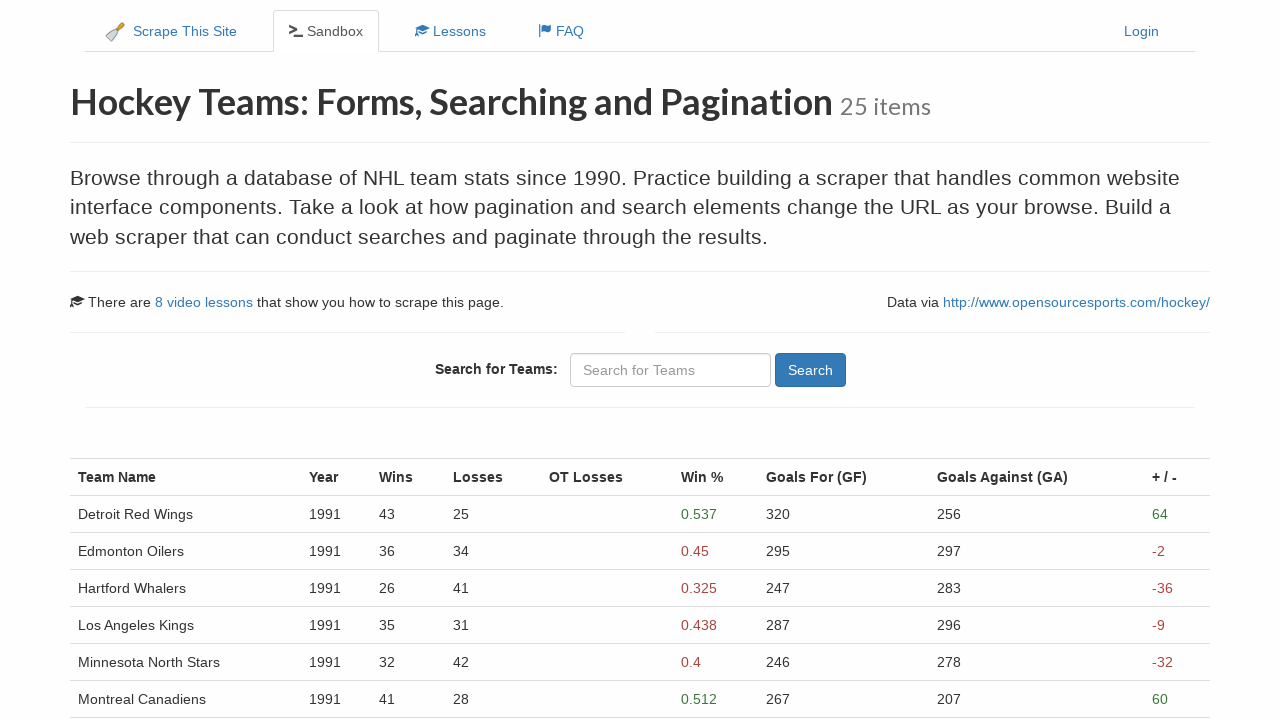

Clicked pagination page 4 at (201, 514) on (//ul[@class='pagination']//a)[4]
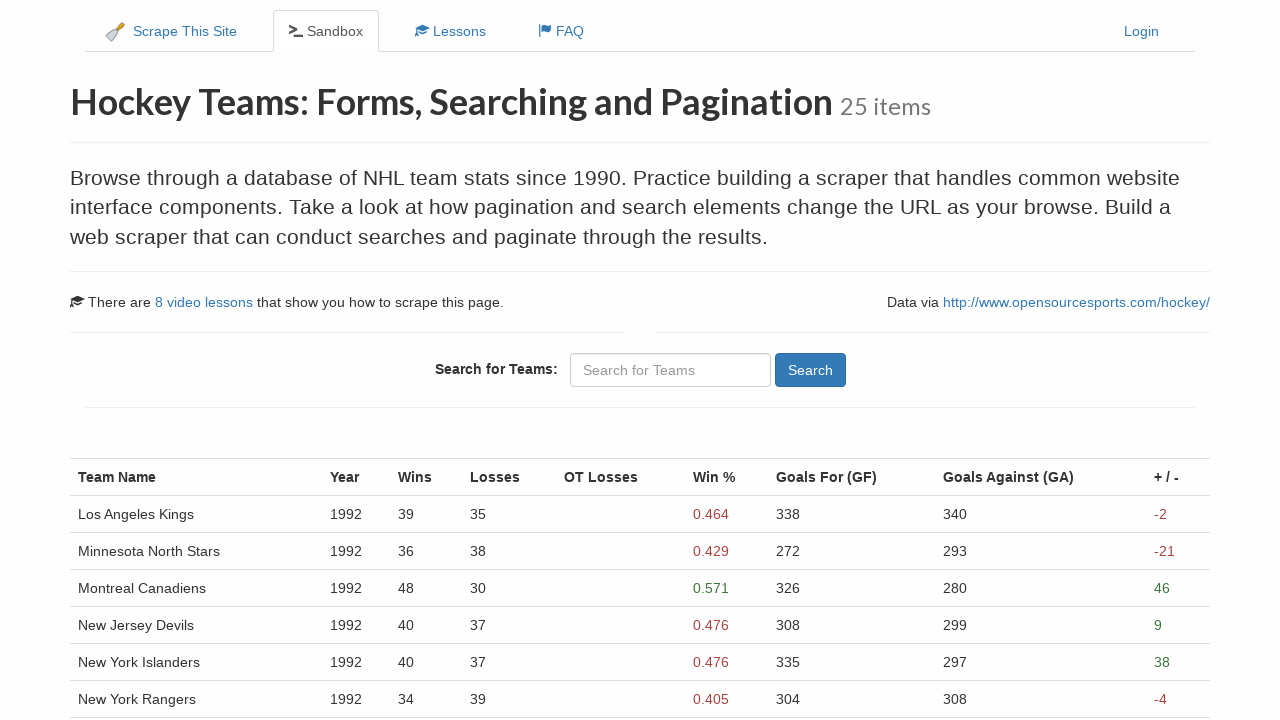

Team data with win percentages loaded on page 4
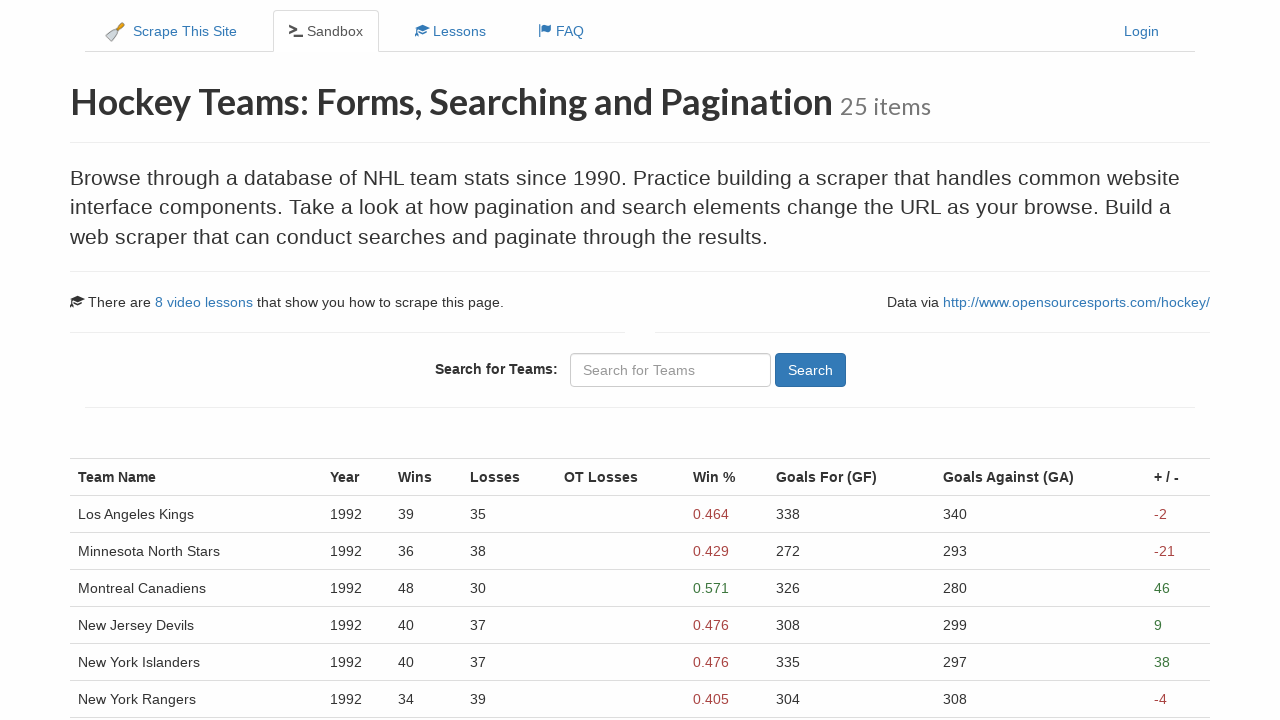

Waited 1 second for page 4 content to stabilize
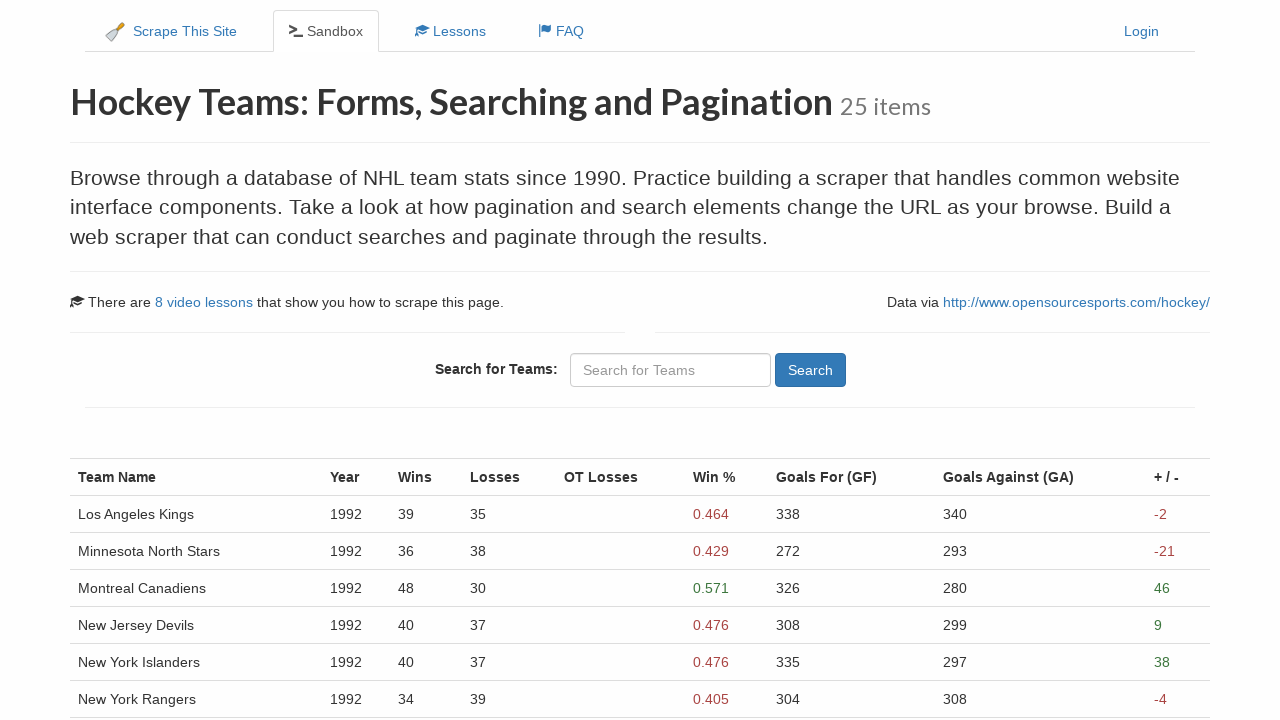

Clicked pagination page 5 at (234, 514) on (//ul[@class='pagination']//a)[5]
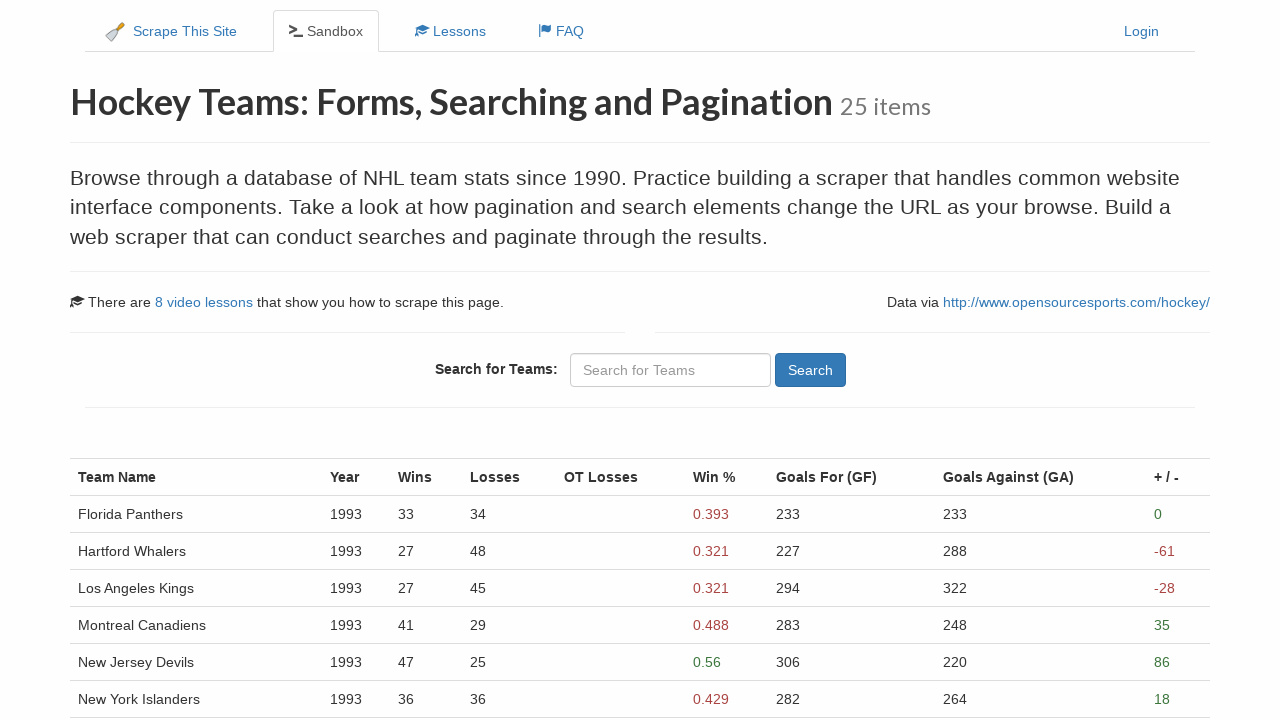

Team data with win percentages loaded on page 5
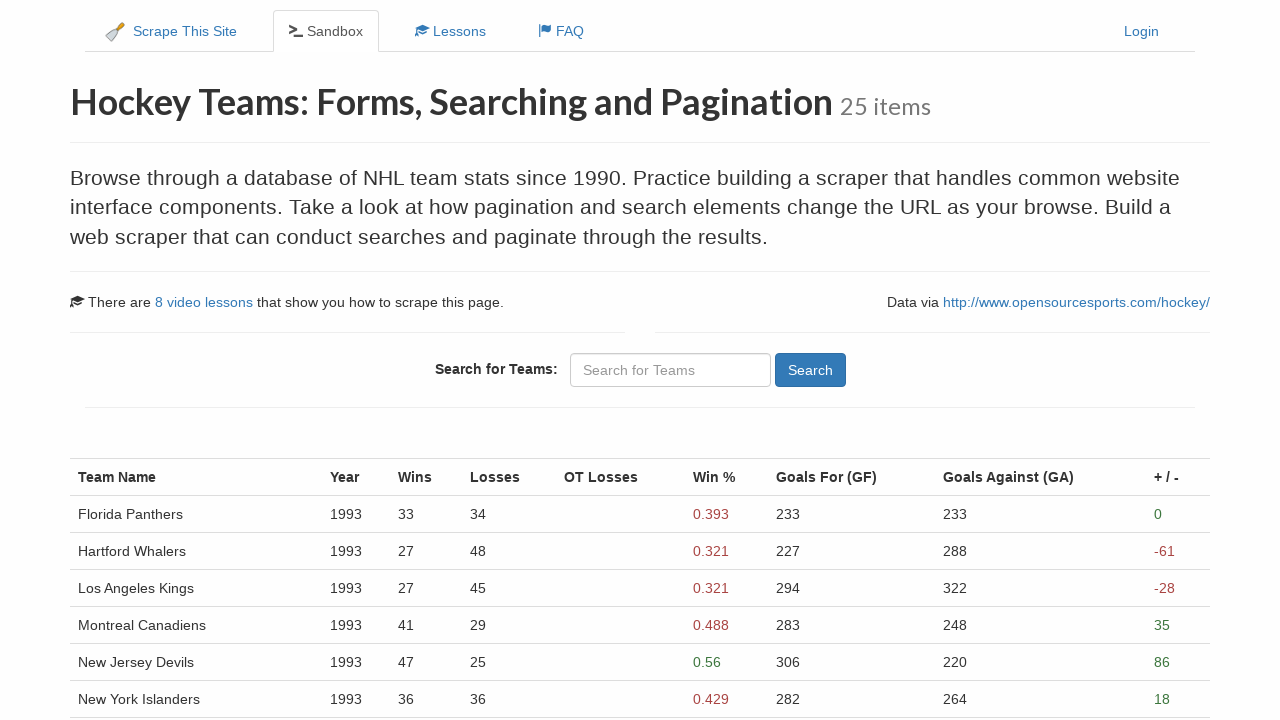

Waited 1 second for page 5 content to stabilize
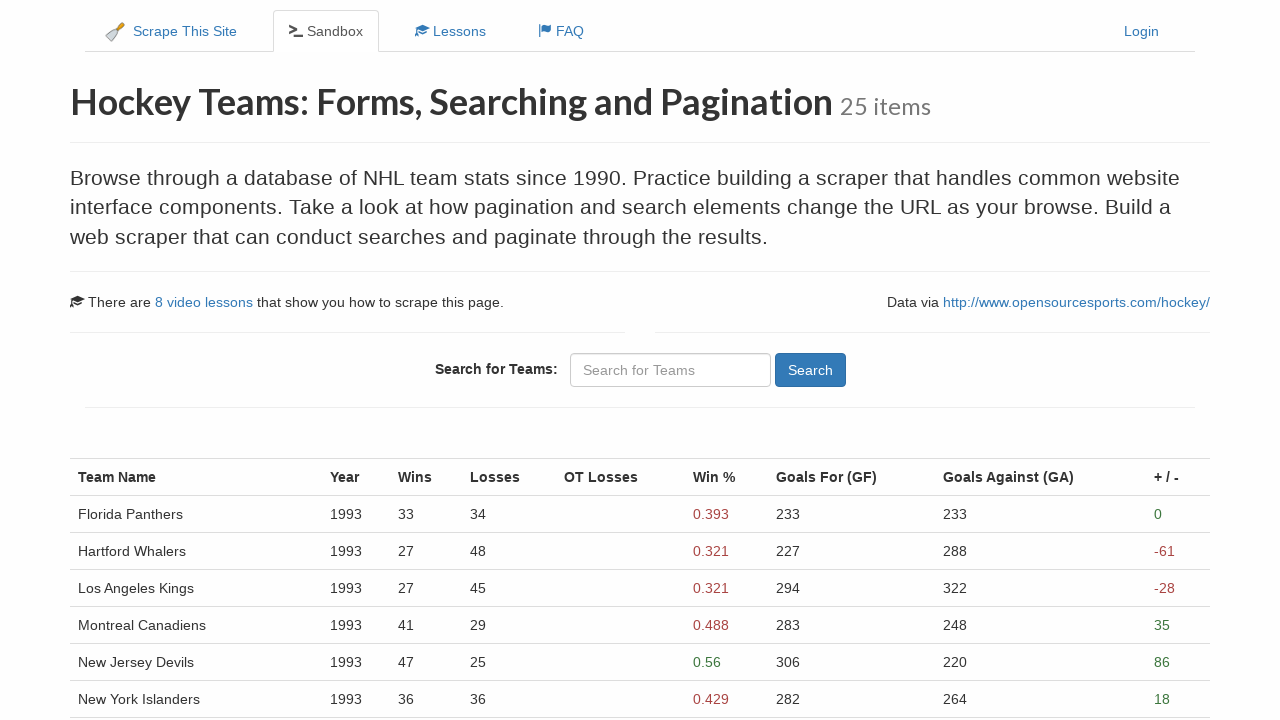

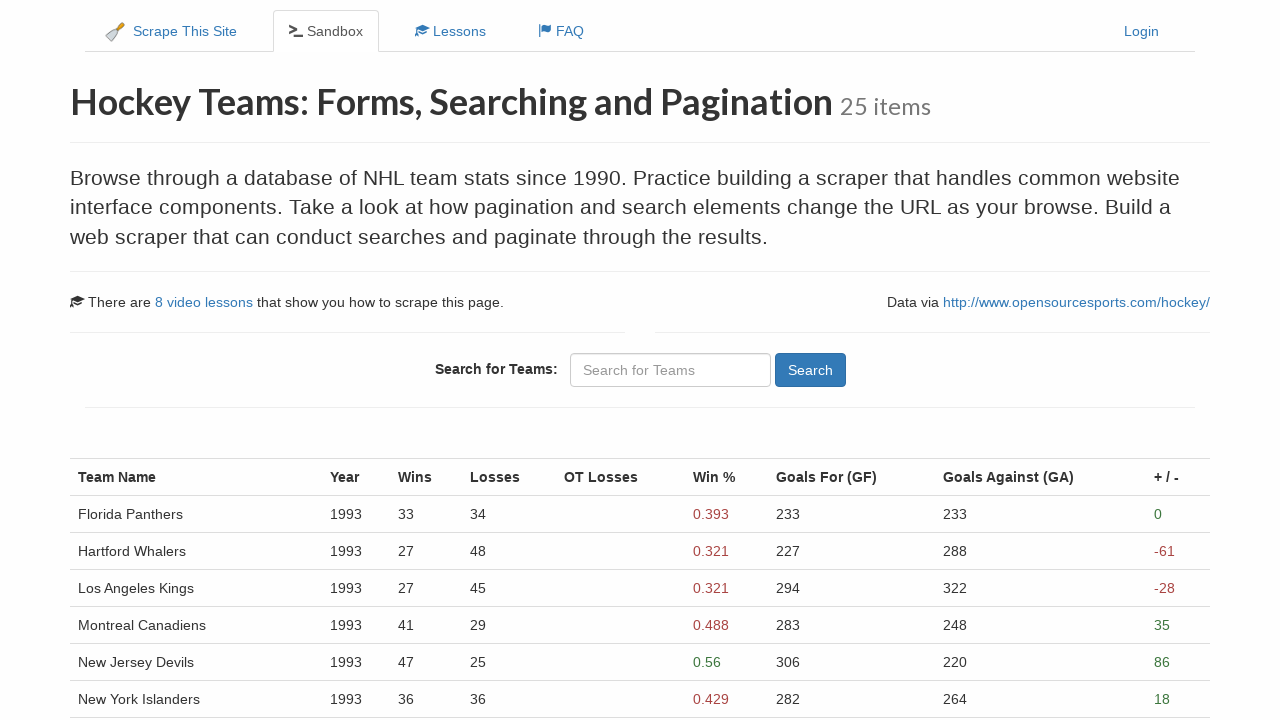